Sets slider value to 80 and verifies both slider and progress bar values

Starting URL: https://seleniumbase.io/demo_page

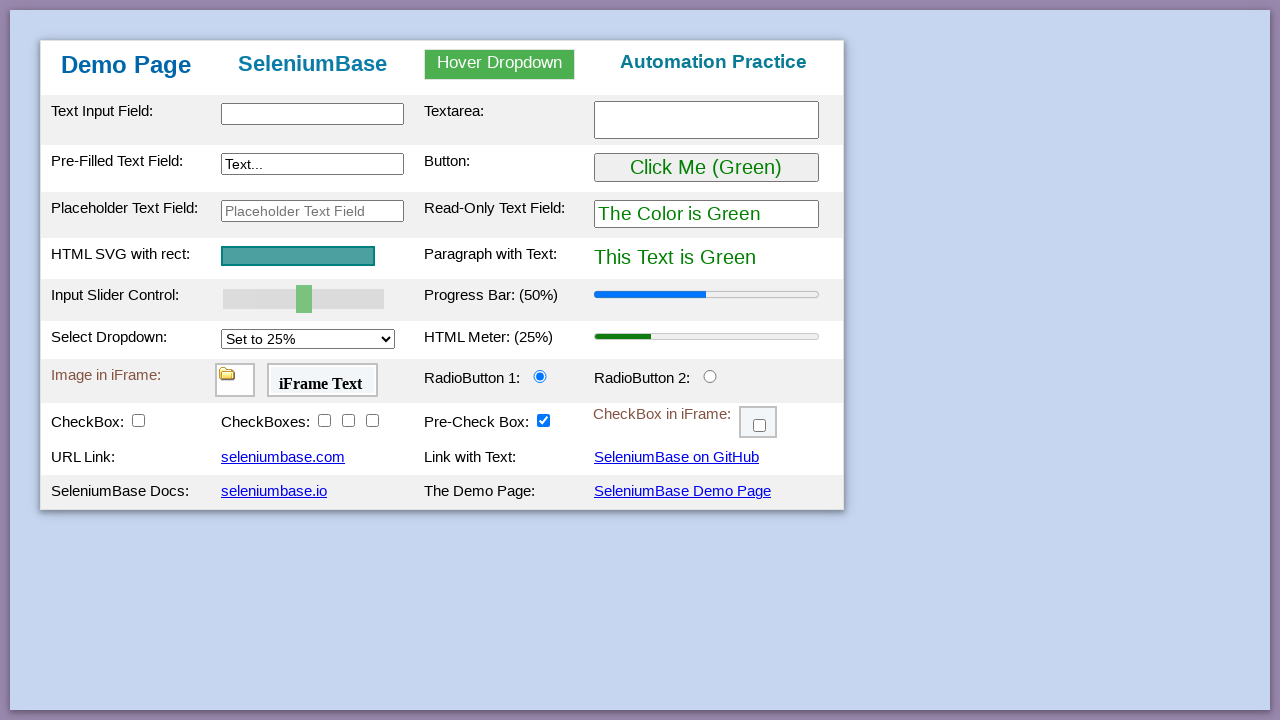

Set slider value to 80 using JavaScript
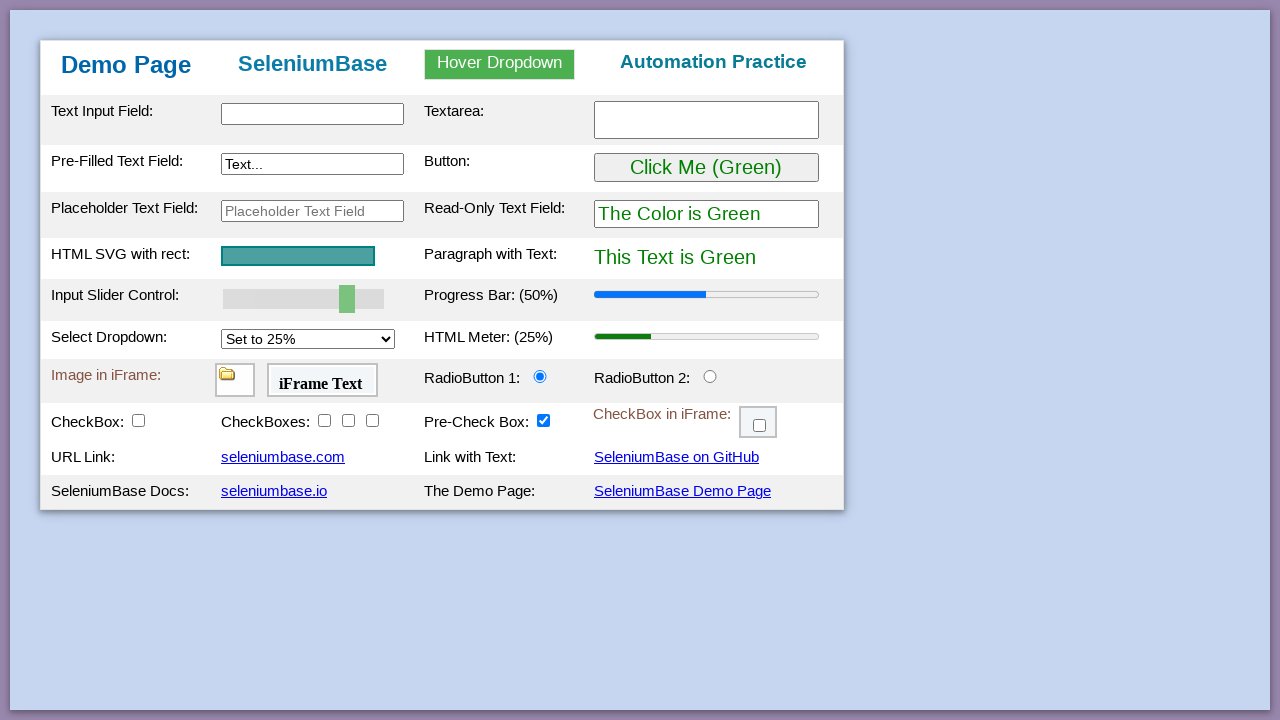

Retrieved progress bar value: 50
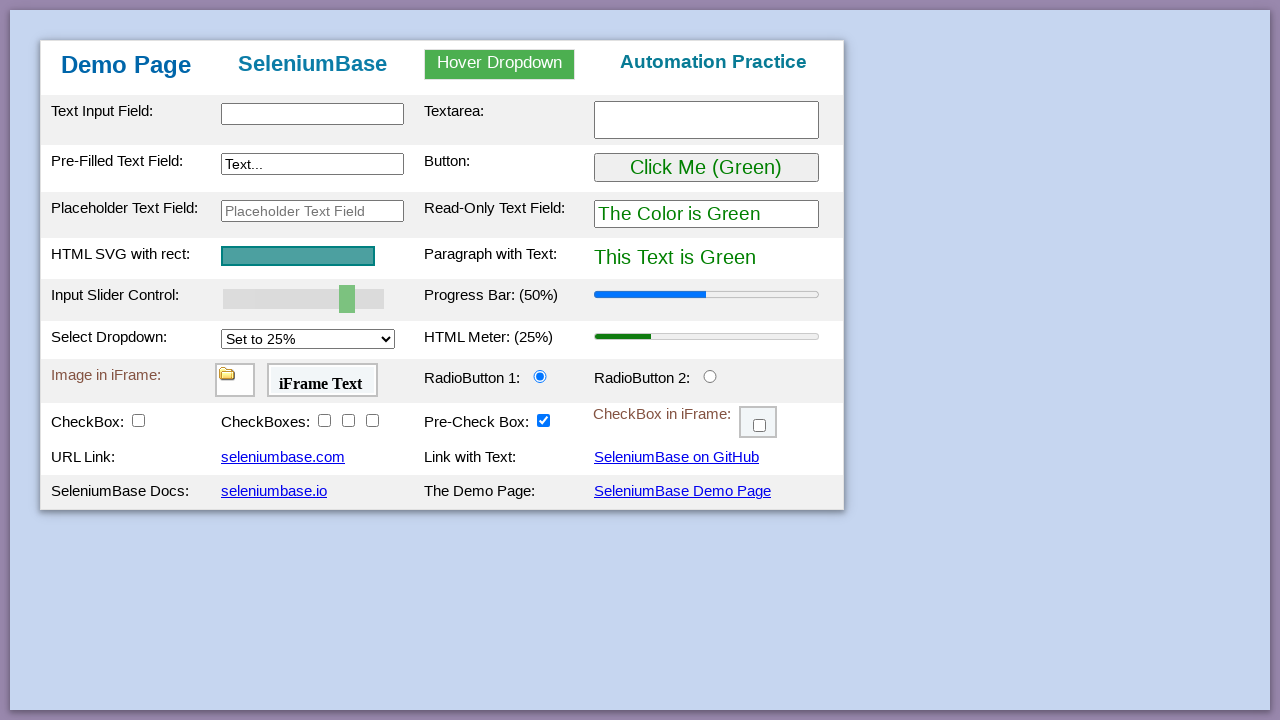

Retrieved slider value: 80
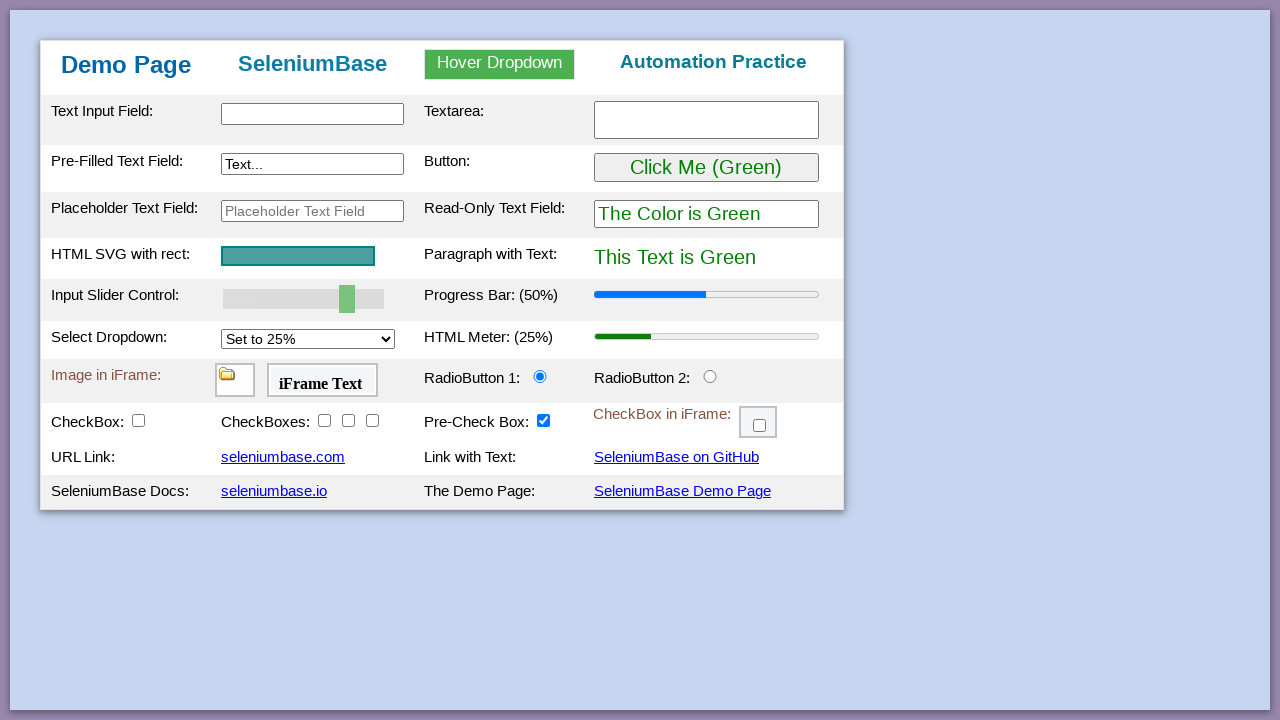

Test passed: Slider value is correctly set to 80
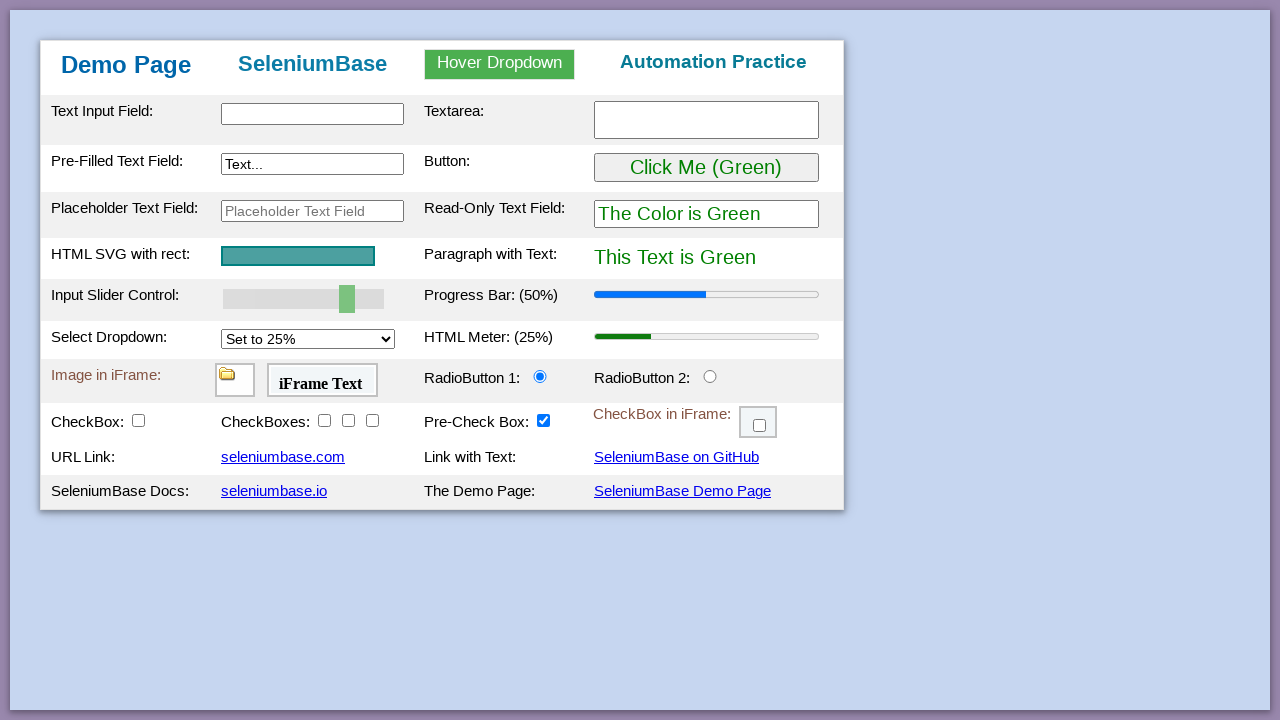

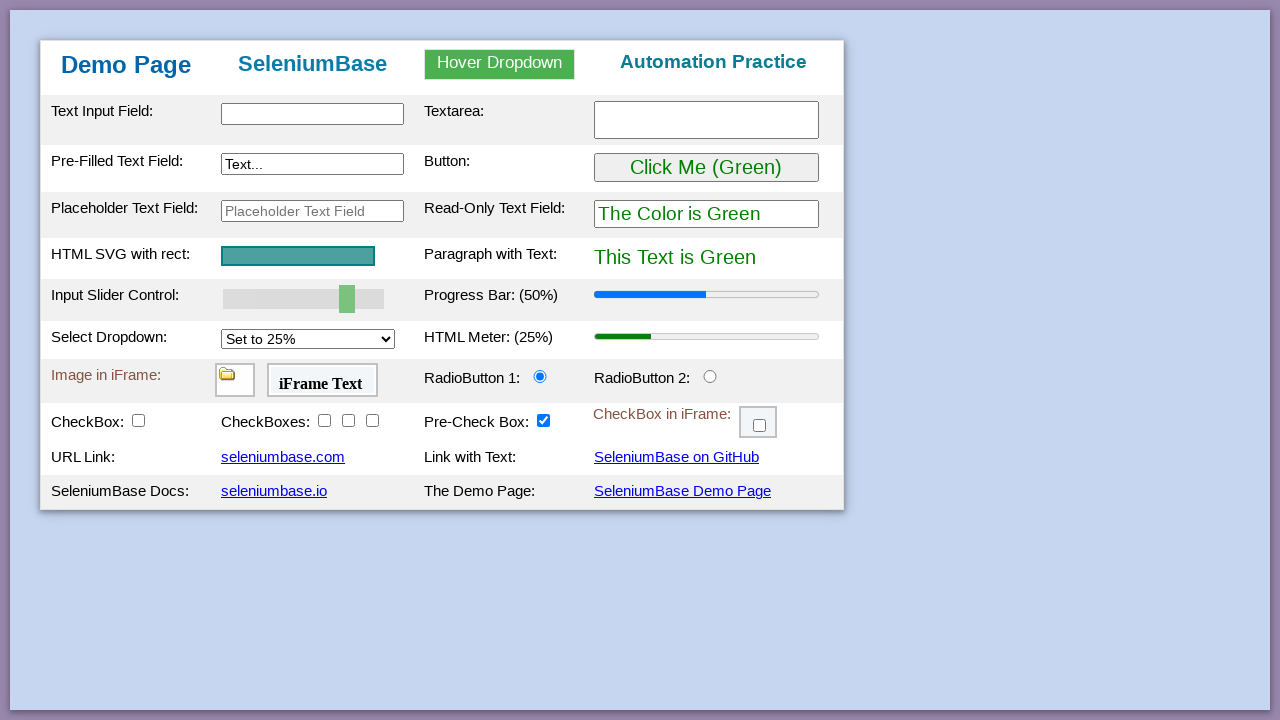